Navigates to expandtesting.com, maximizes the browser window, and clears all cookies from the browser context.

Starting URL: https://expandtesting.com/

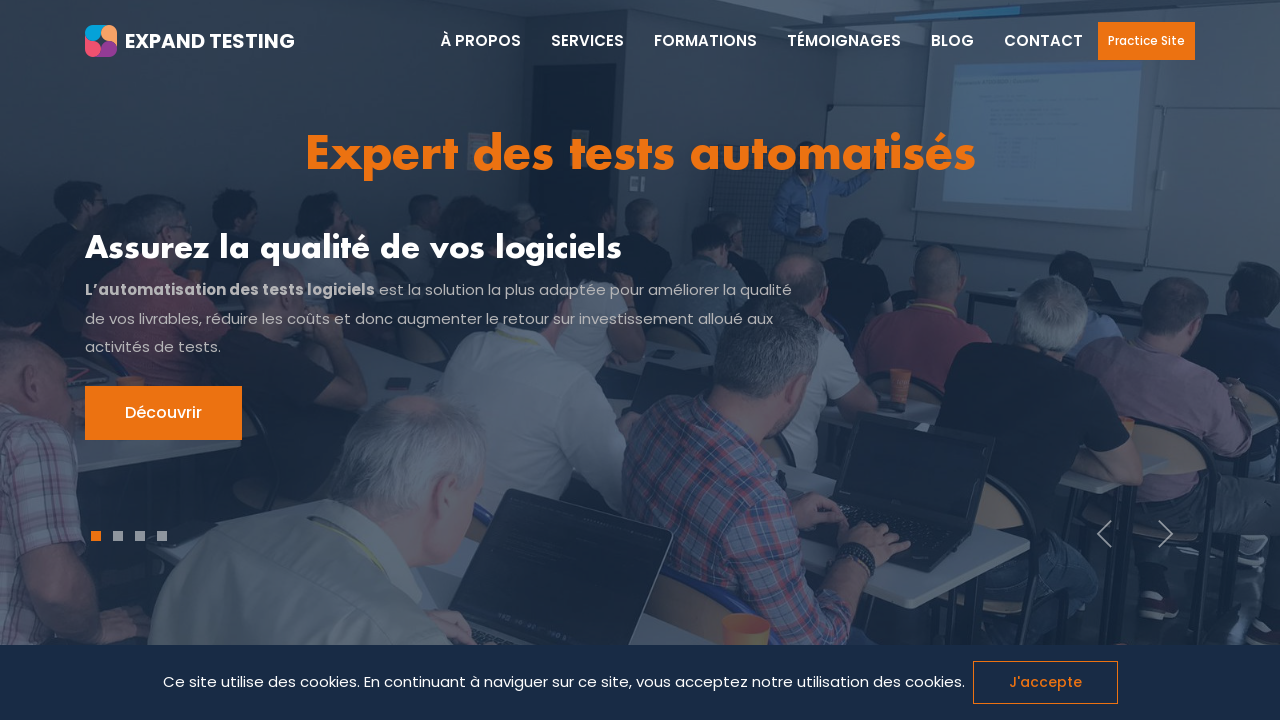

Navigated to https://expandtesting.com/
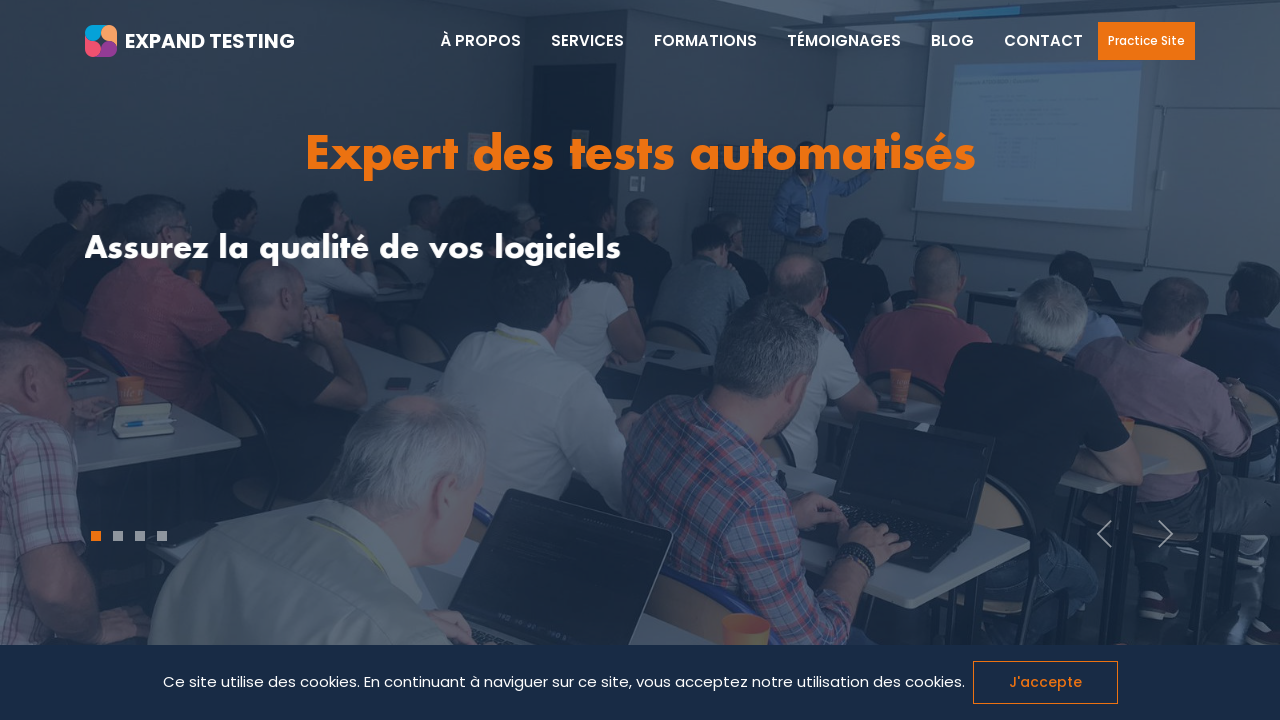

Maximized browser window to 1920x1080
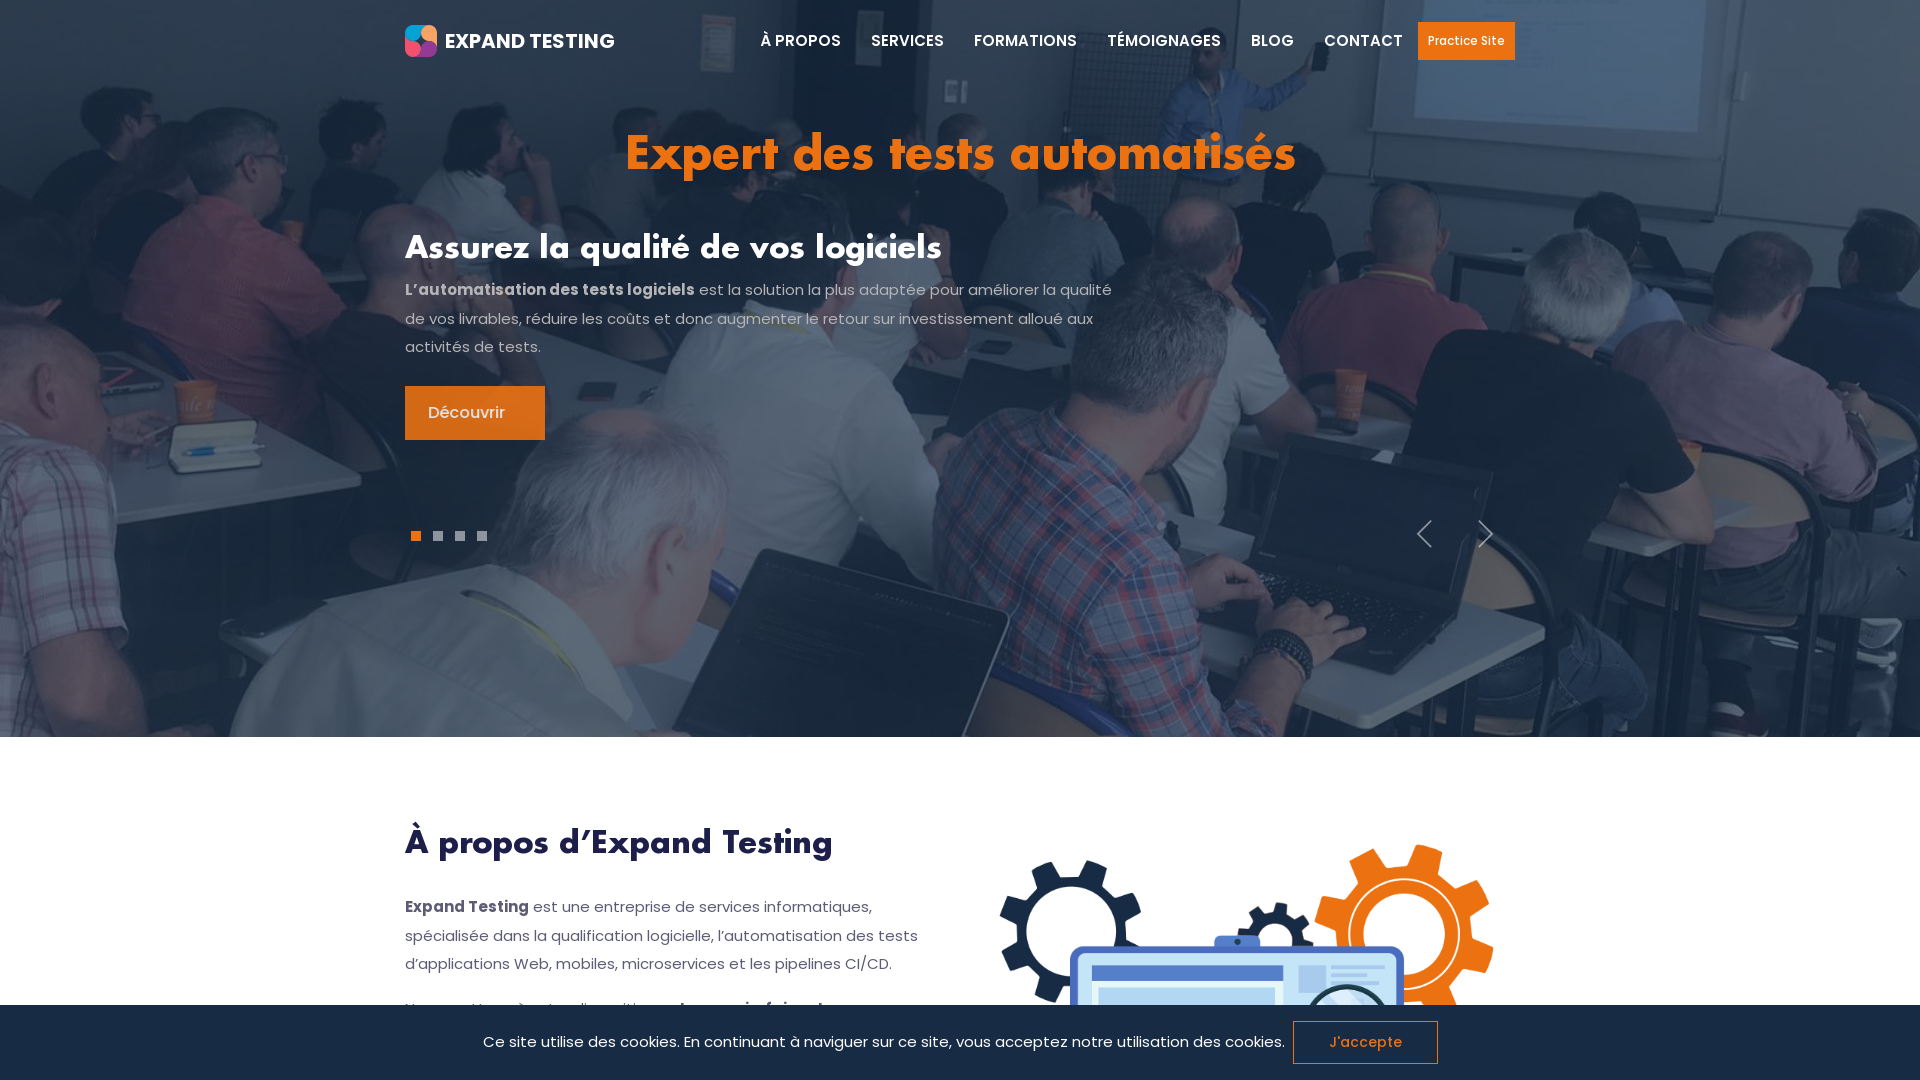

Cleared all cookies from browser context
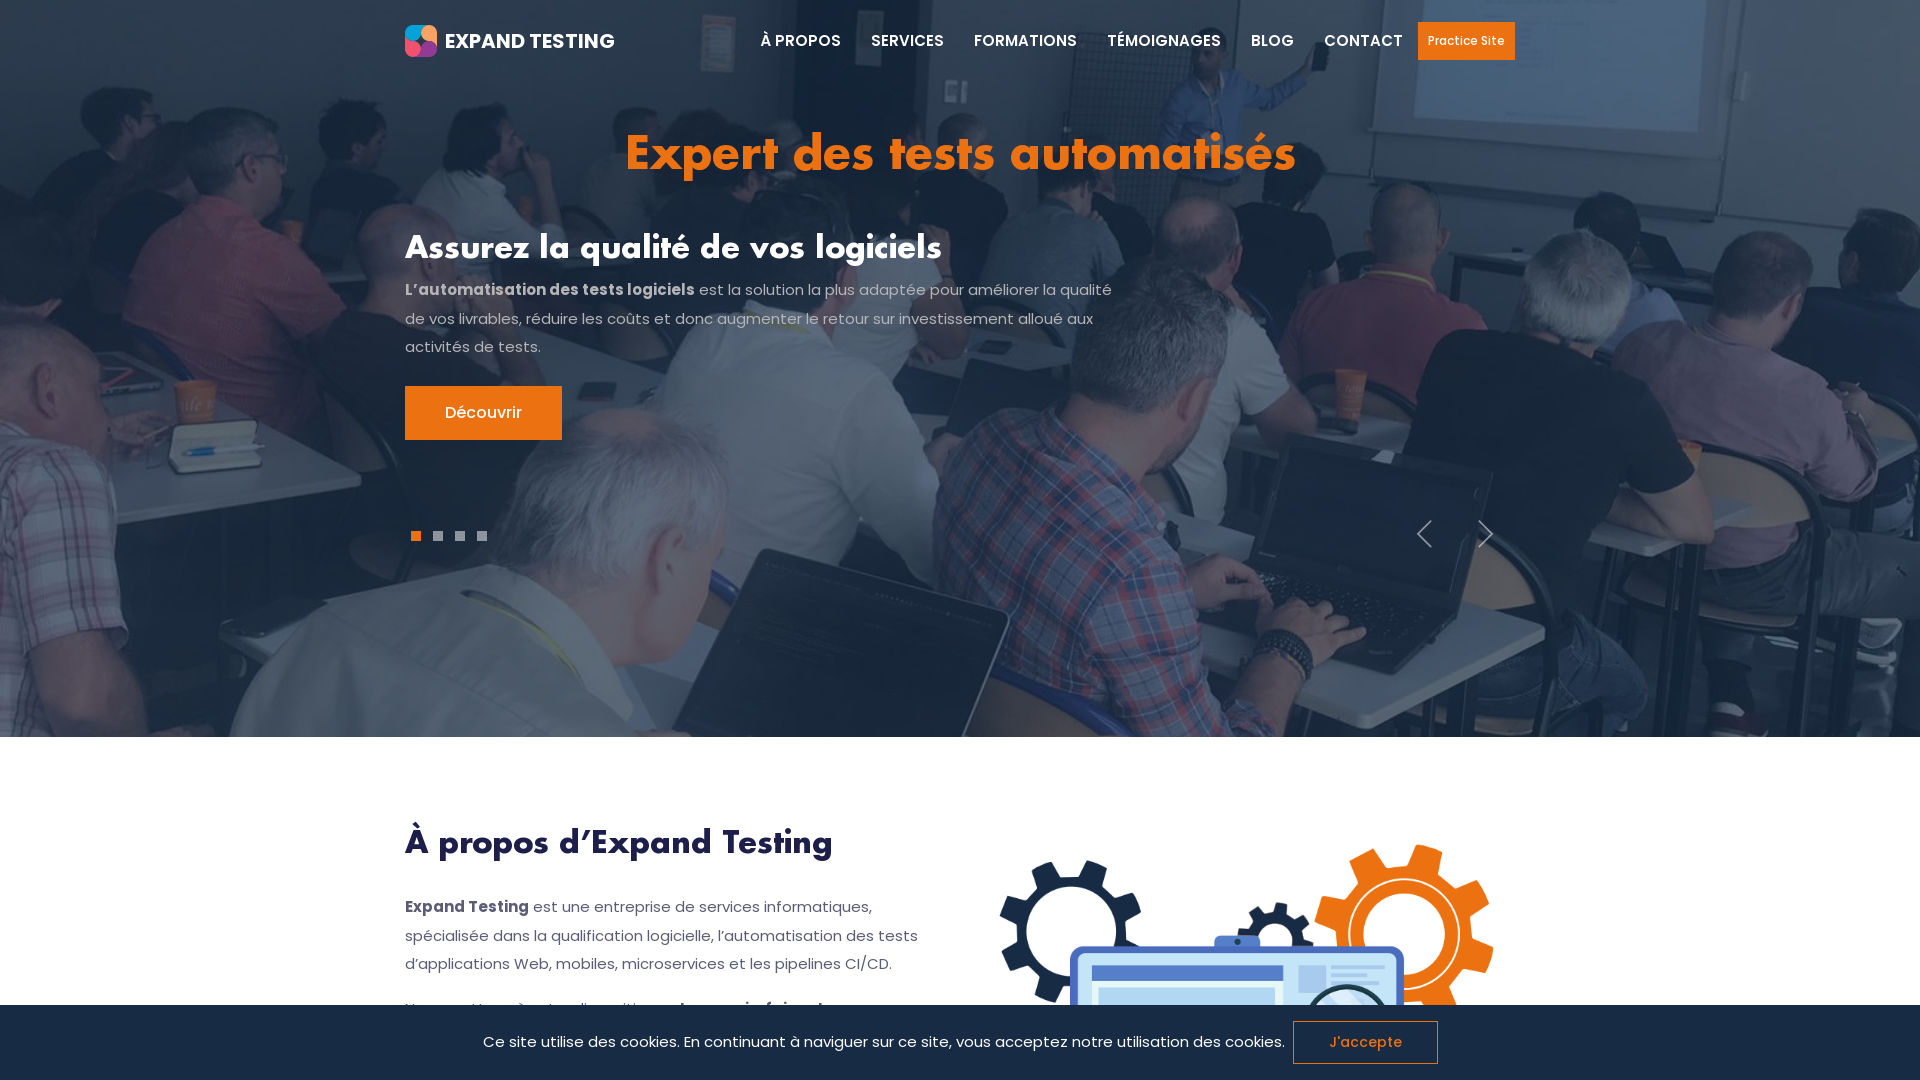

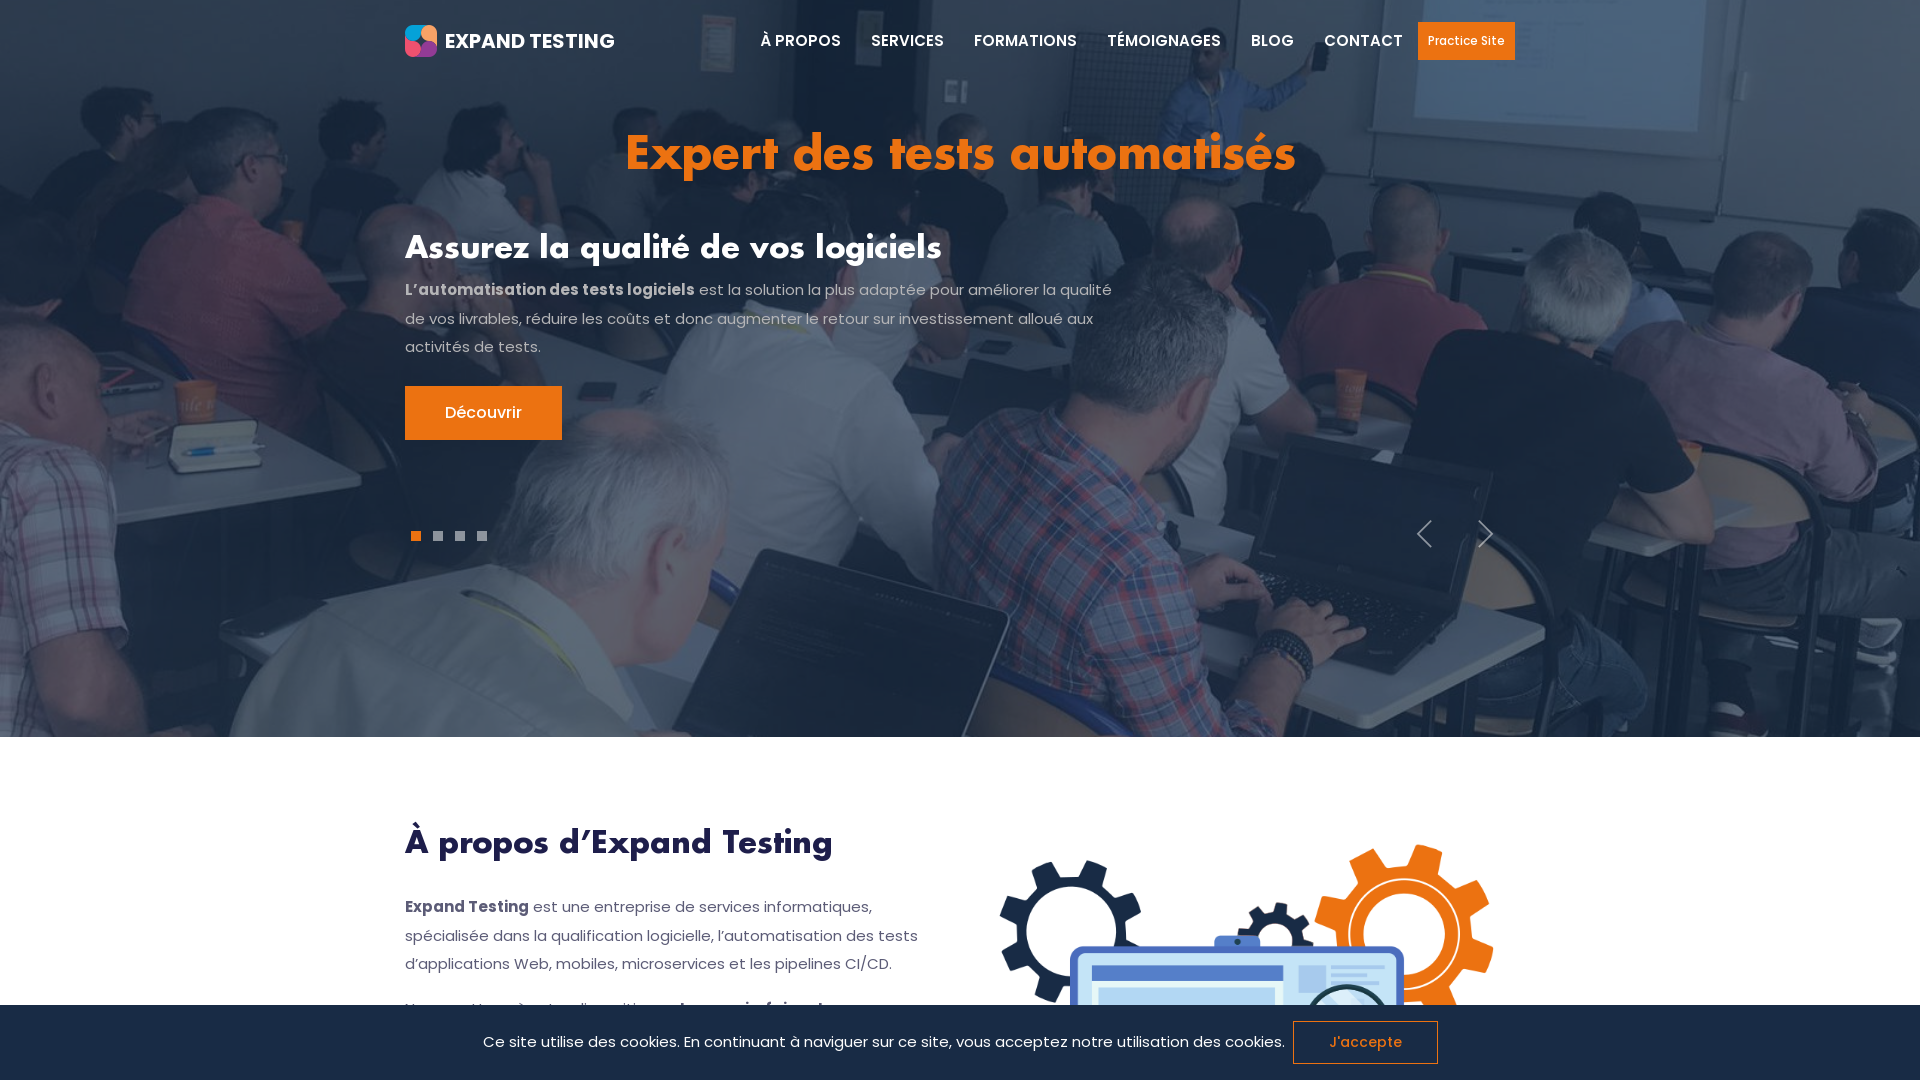